Tests locator chaining functionality by navigating to OrangeHRM's free trial page and clicking the "Get Your Free Trial" button within a specific form element.

Starting URL: https://www.orangehrm.com/30-day-free-trial/

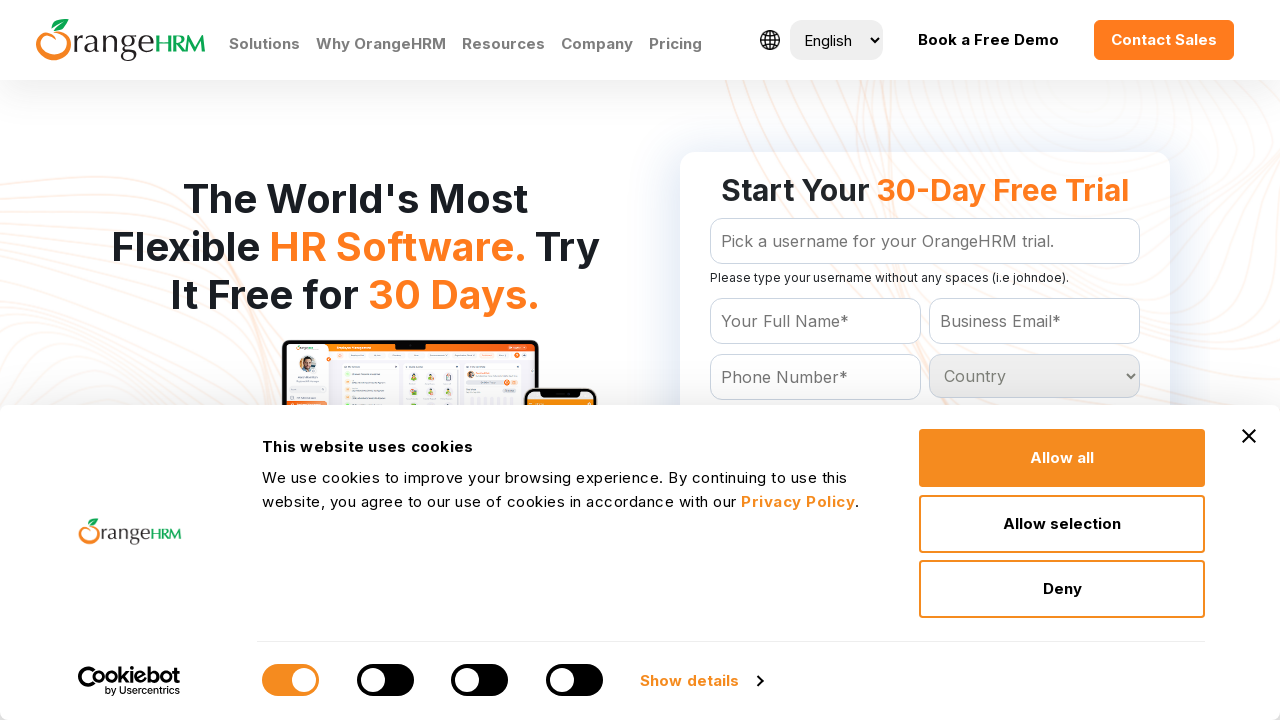

Navigated to OrangeHRM 30-day free trial page
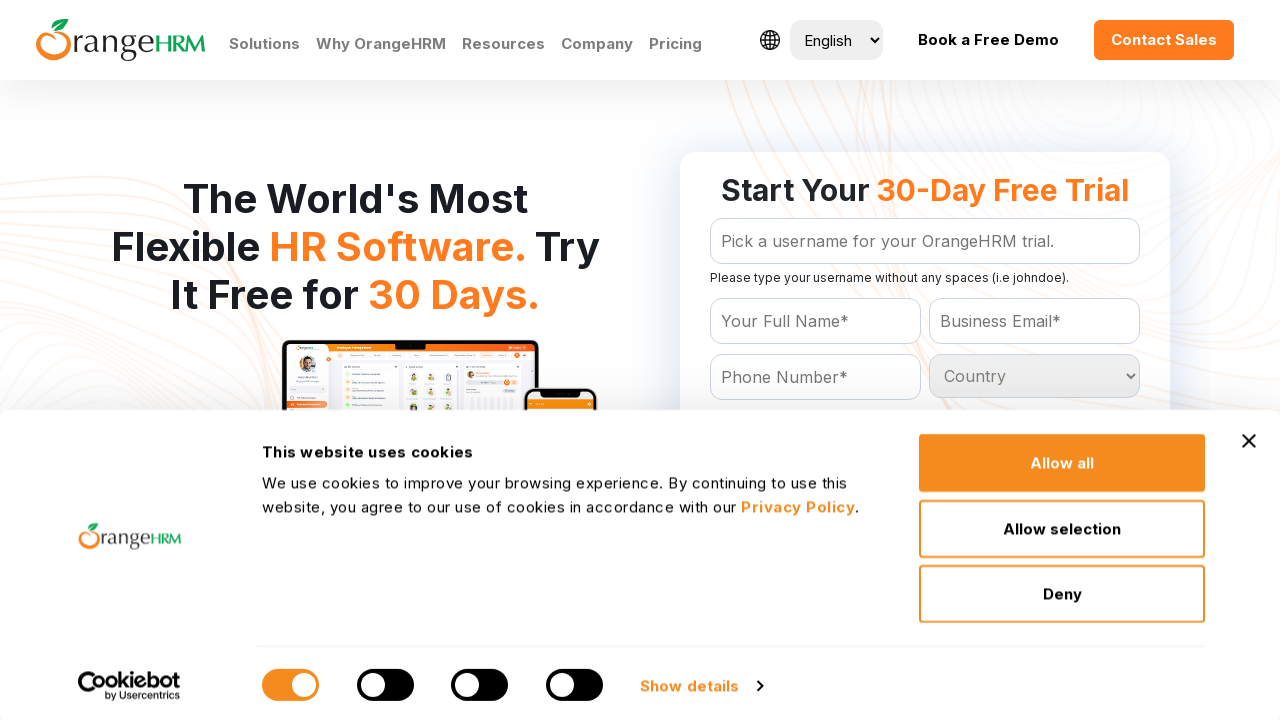

Located parent form element with id 'Form_getForm'
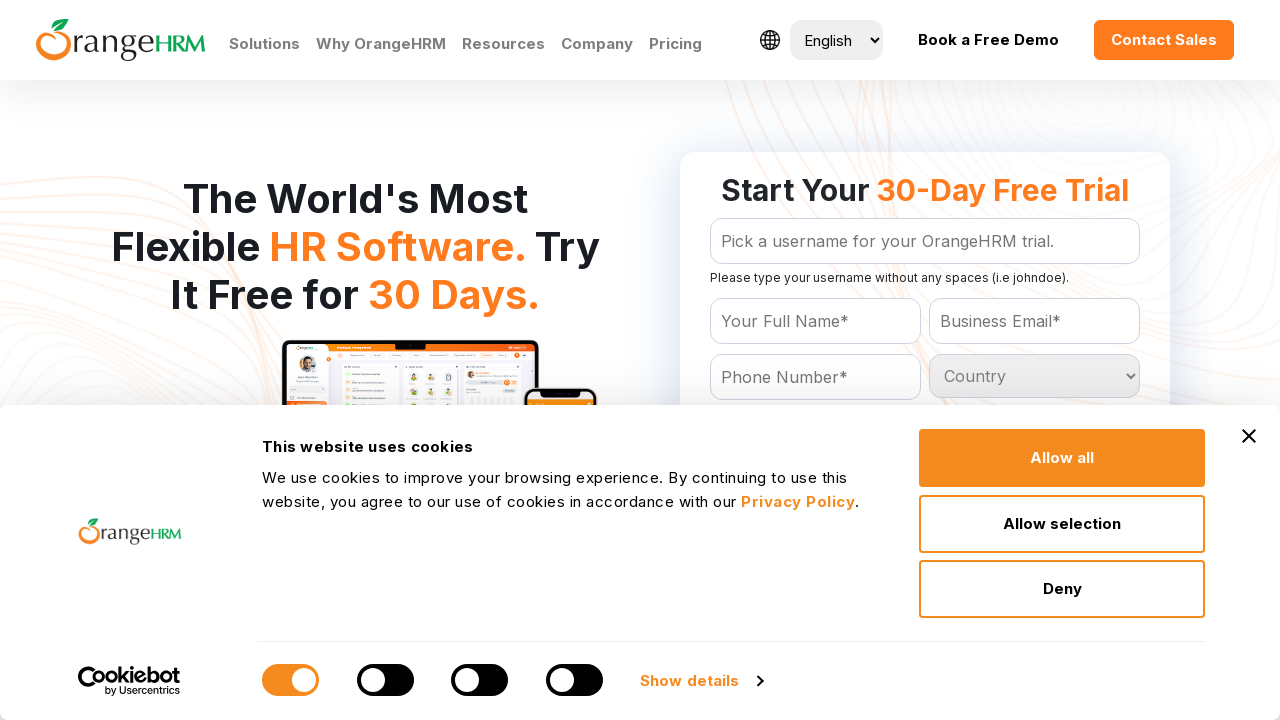

Located 'Get Your Free Trial' button by role
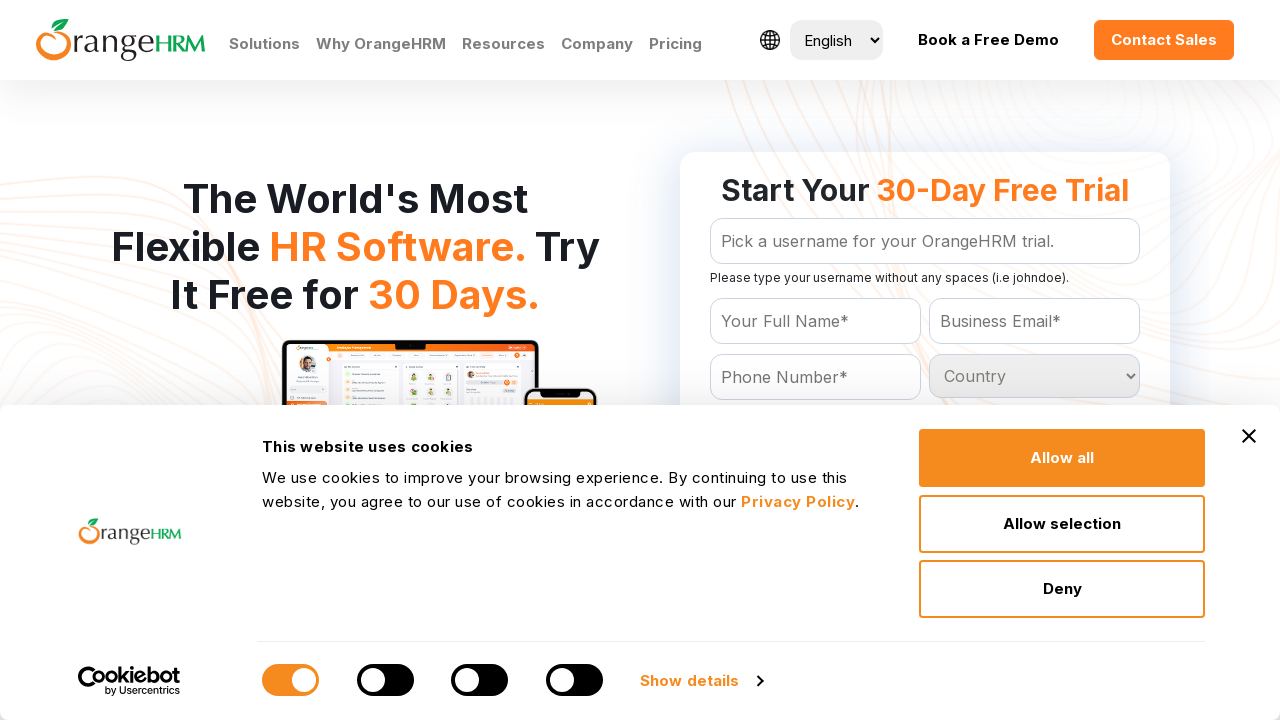

Clicked 'Get Your Free Trial' button within the form using locator chaining at (925, 360) on form#Form_getForm >> internal:chain="internal:role=button[name=\"Get Your Free T
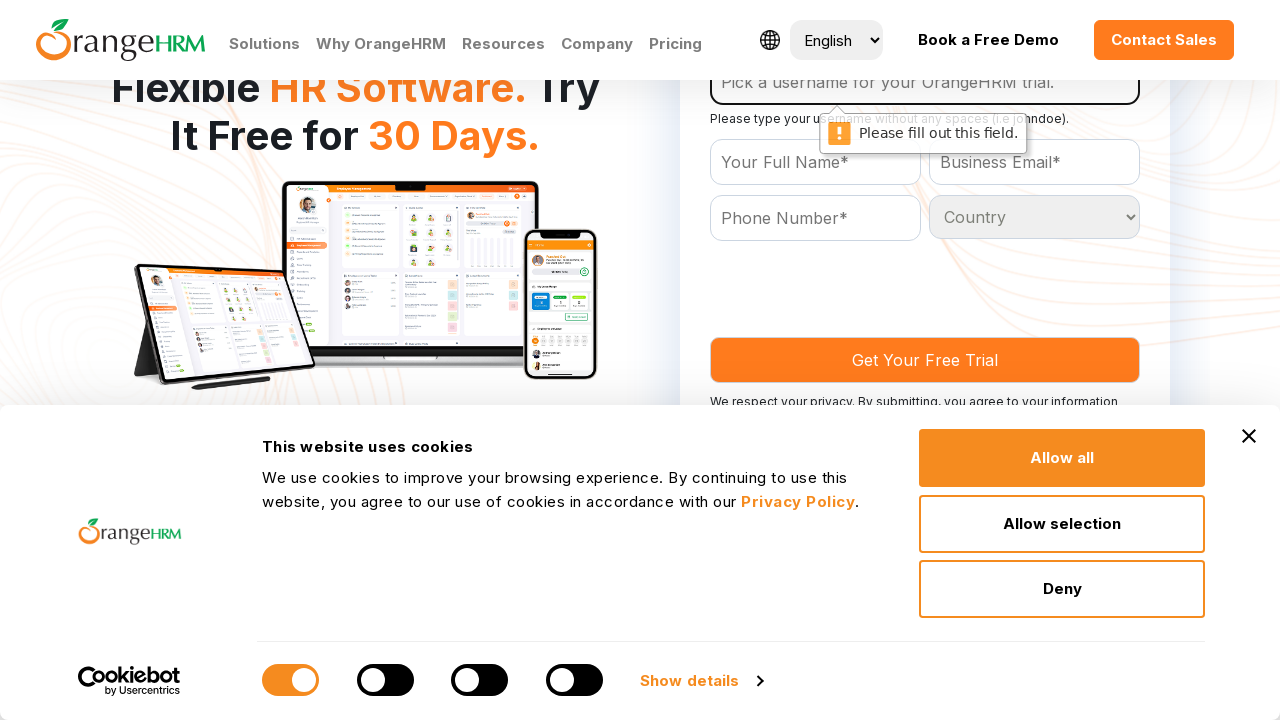

Waited 2 seconds for page response after button click
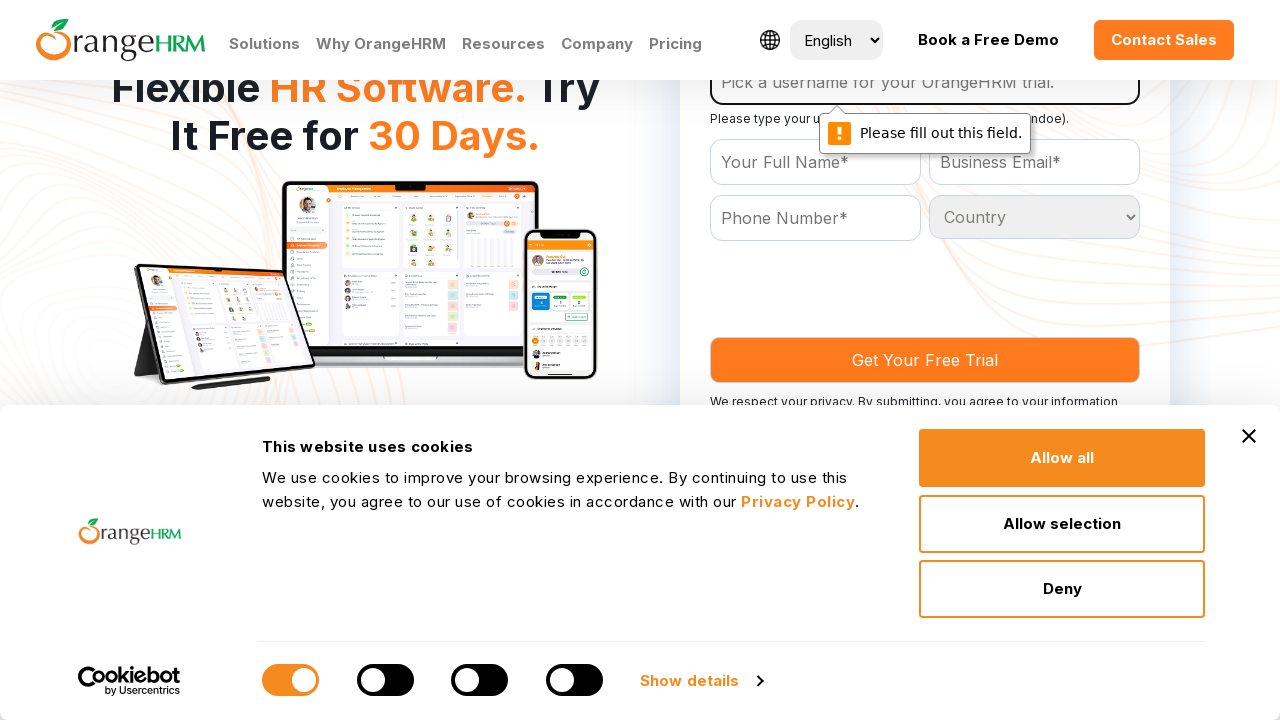

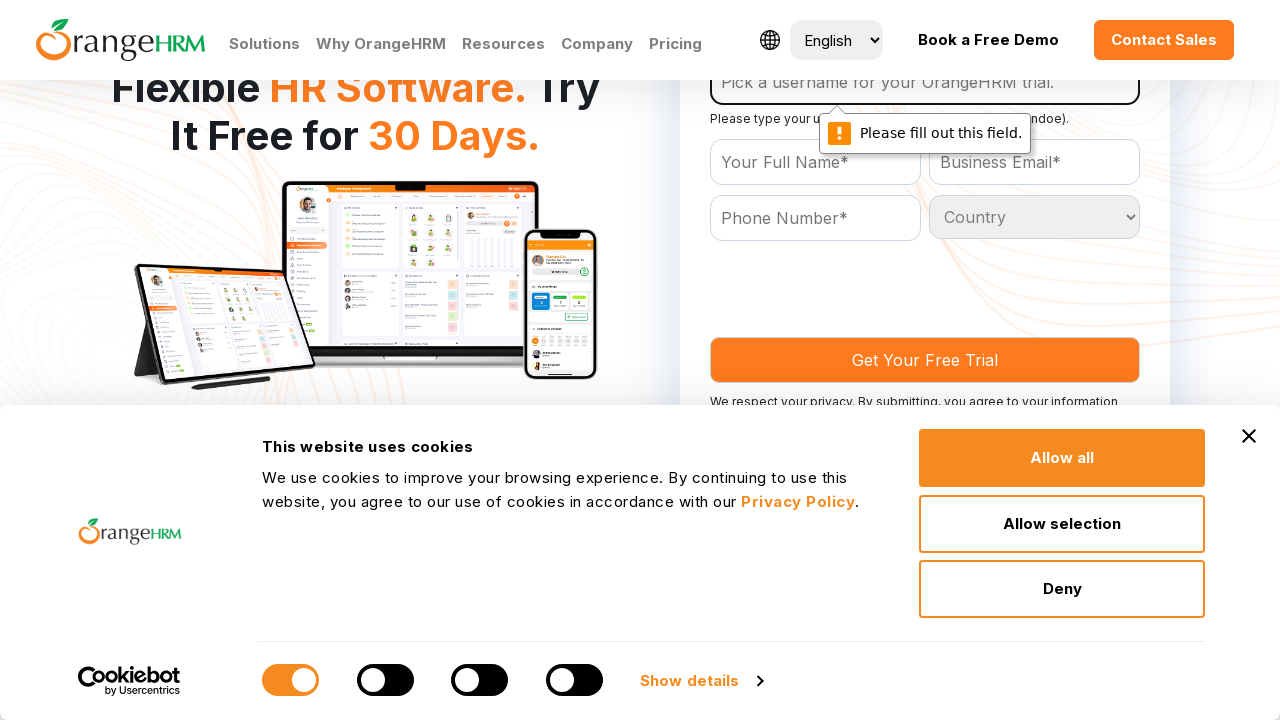